Navigates to an Angular demo application and clicks the primary button

Starting URL: https://rahulshettyacademy.com/angularAppdemo/

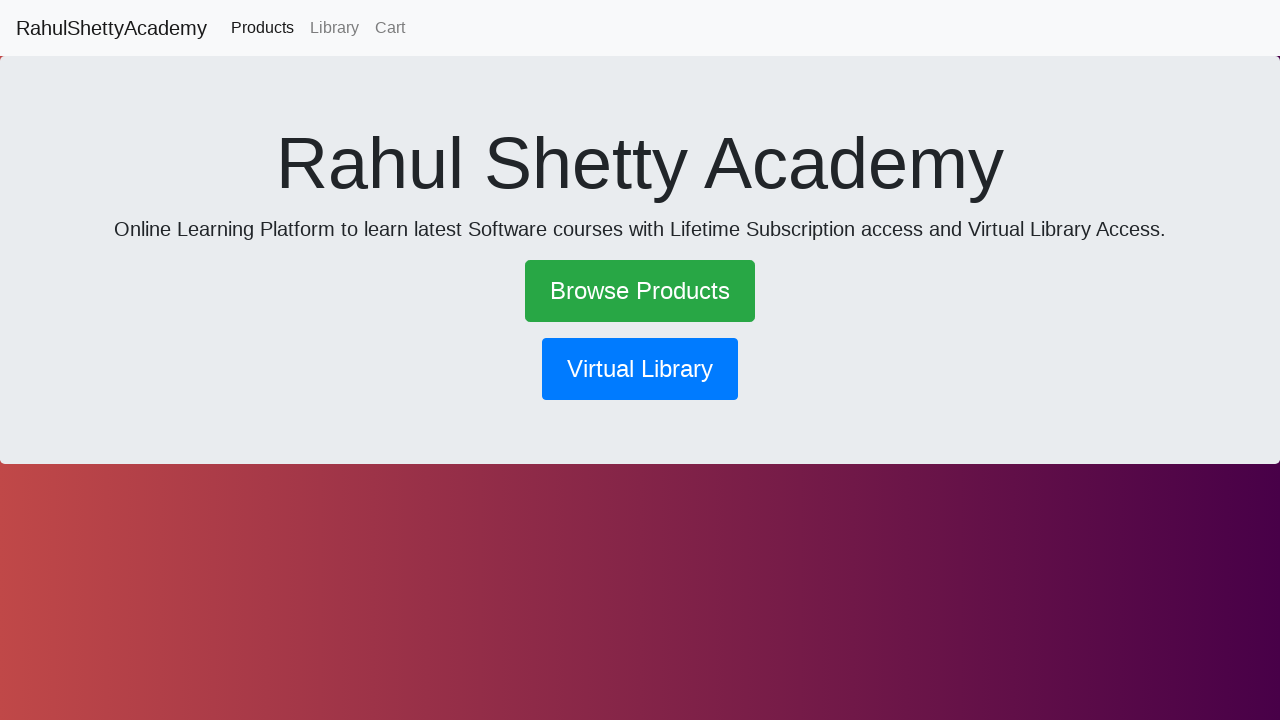

Navigated to Angular demo application
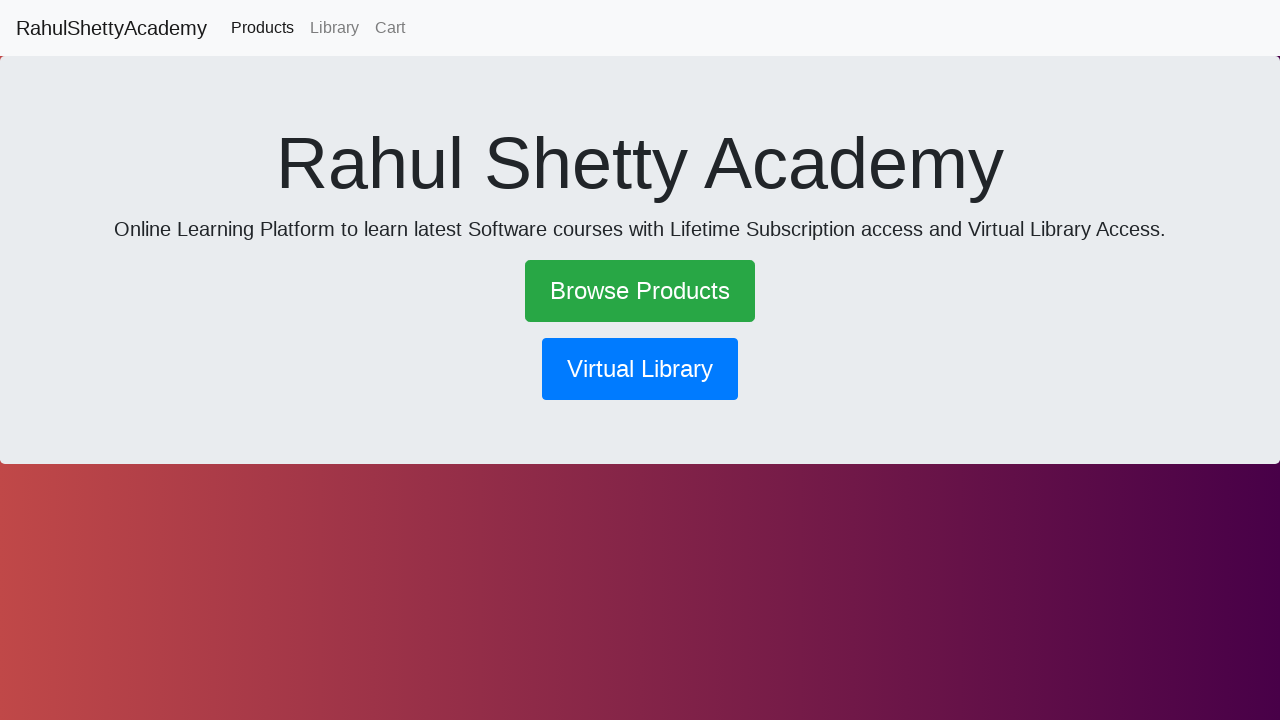

Clicked the primary button at (640, 369) on .btn.btn-primary
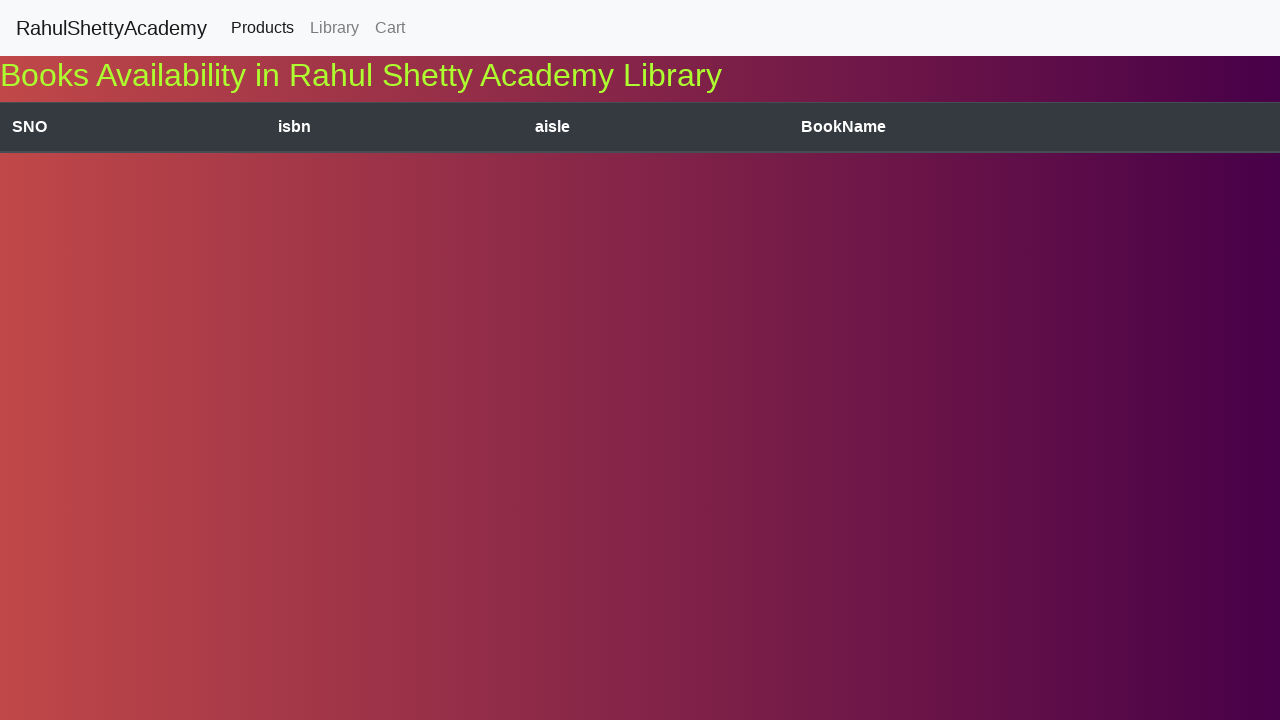

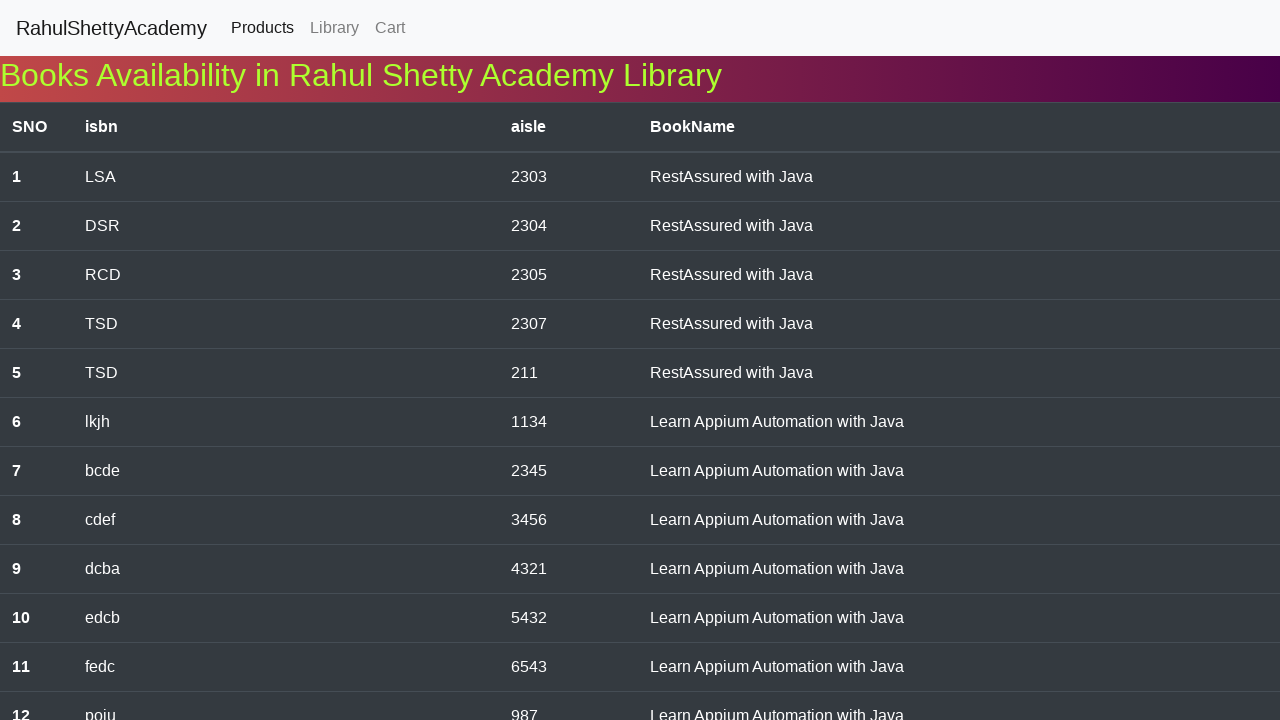